Navigates to a SPA (Single Page Application) demo site and waits for dynamically loaded items to appear on the page, verifying that JavaScript-rendered content is loaded.

Starting URL: https://spa2.scrape.center/

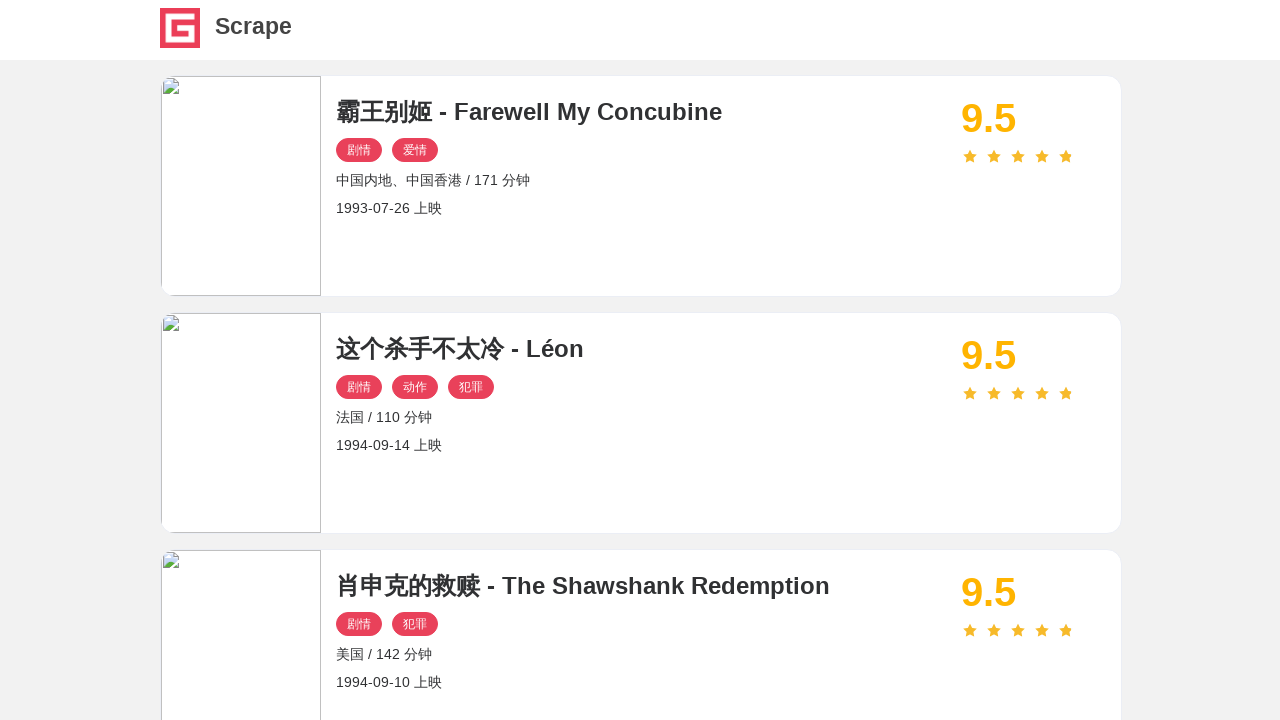

Navigated to SPA demo site at https://spa2.scrape.center/
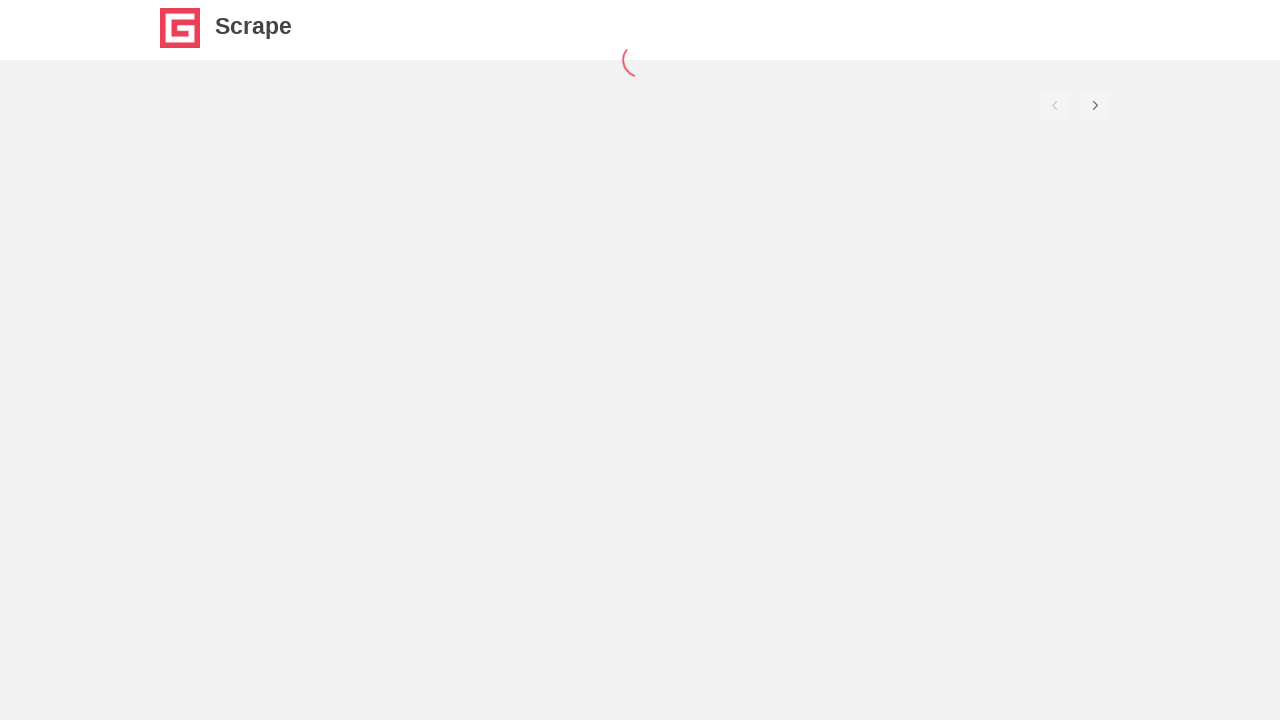

Waited for dynamically loaded item names to appear
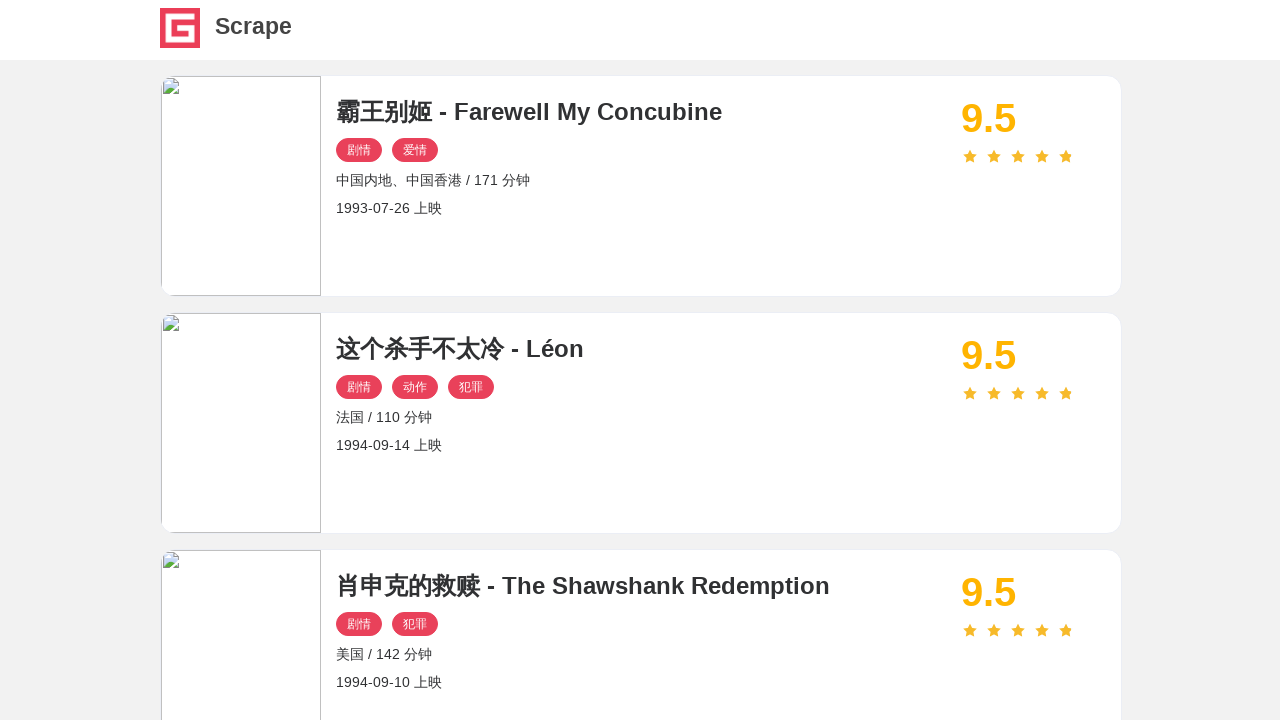

Verified that items are present on the page
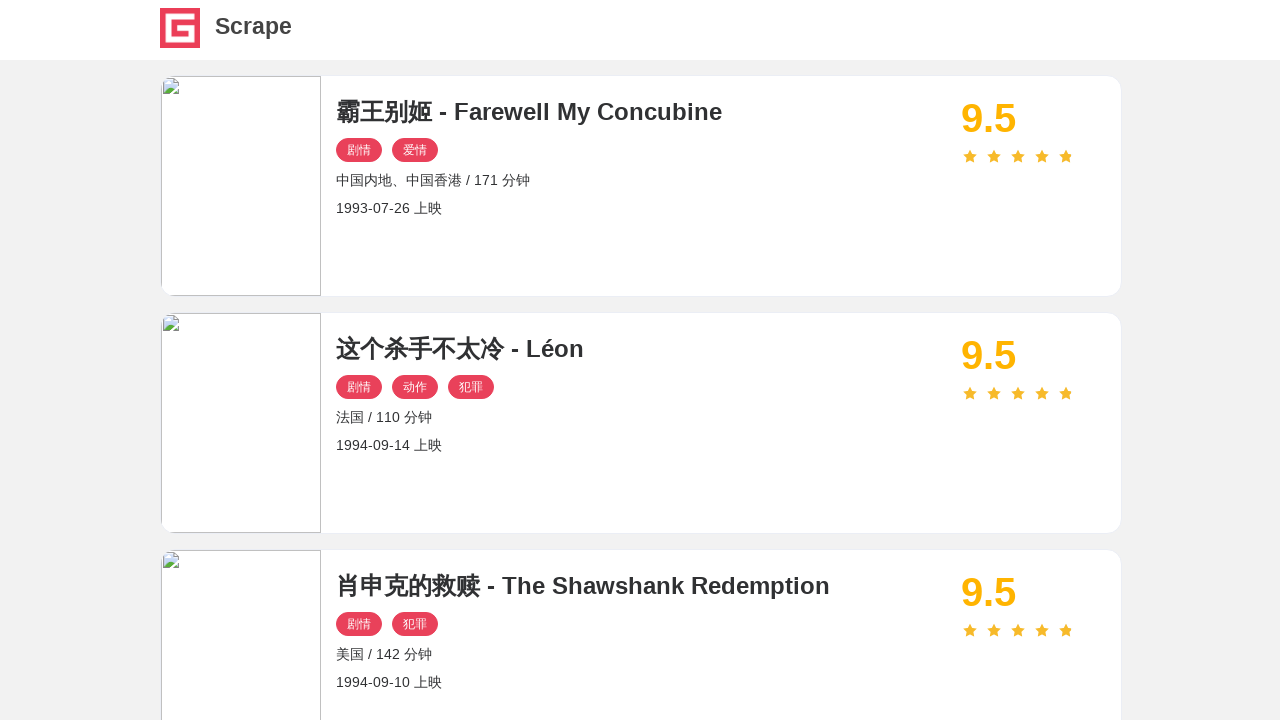

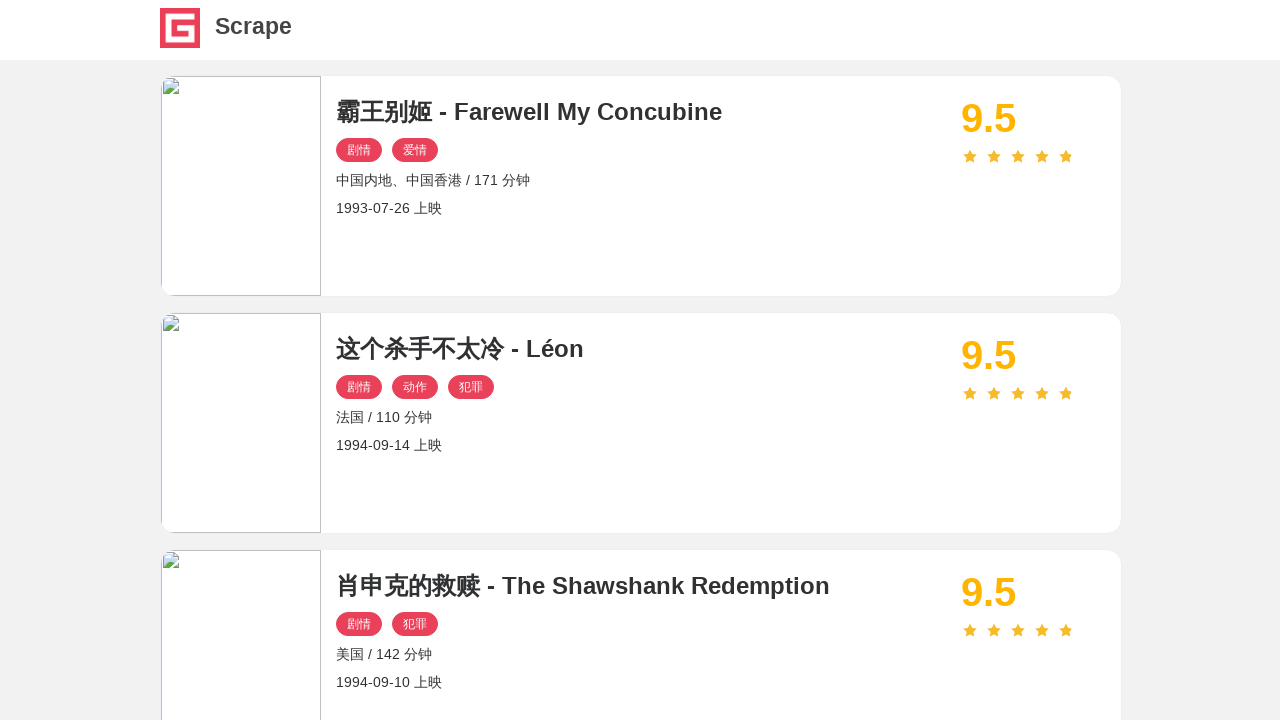